Navigates to the Bugasura homepage and verifies the page loads by checking the page title and URL are accessible.

Starting URL: https://bugasura.io/

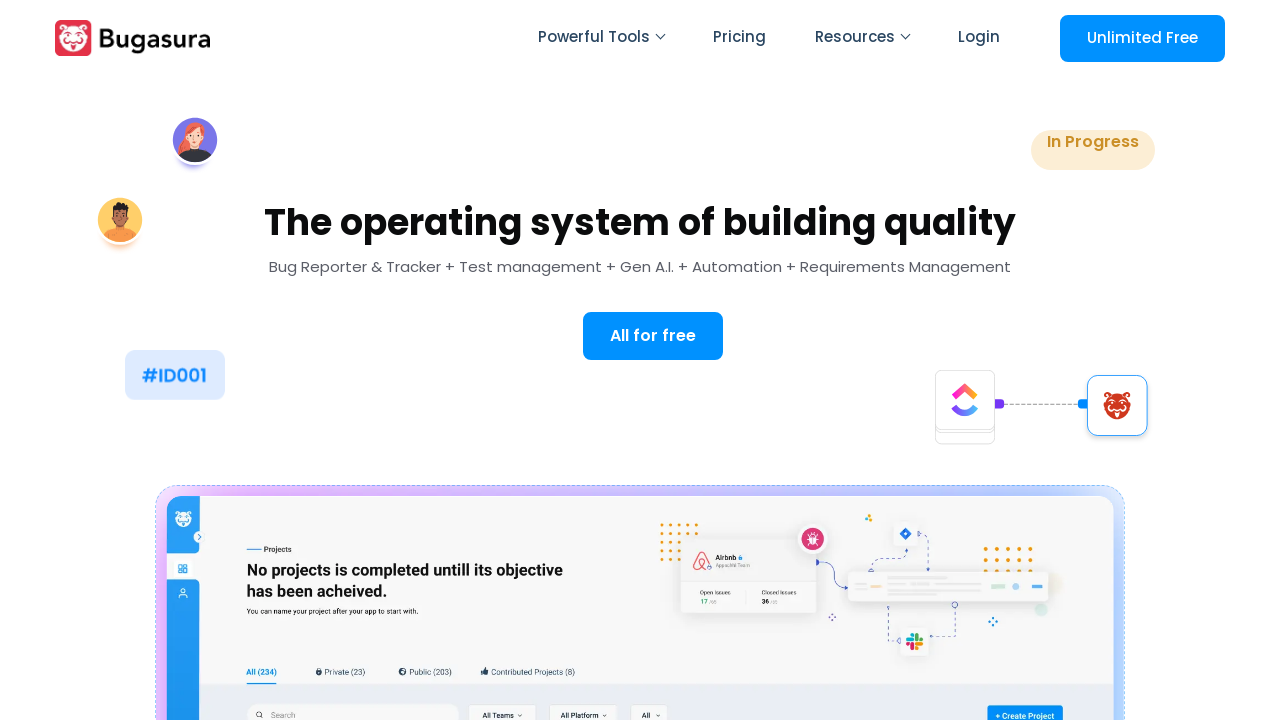

Waited for page to reach domcontentloaded state
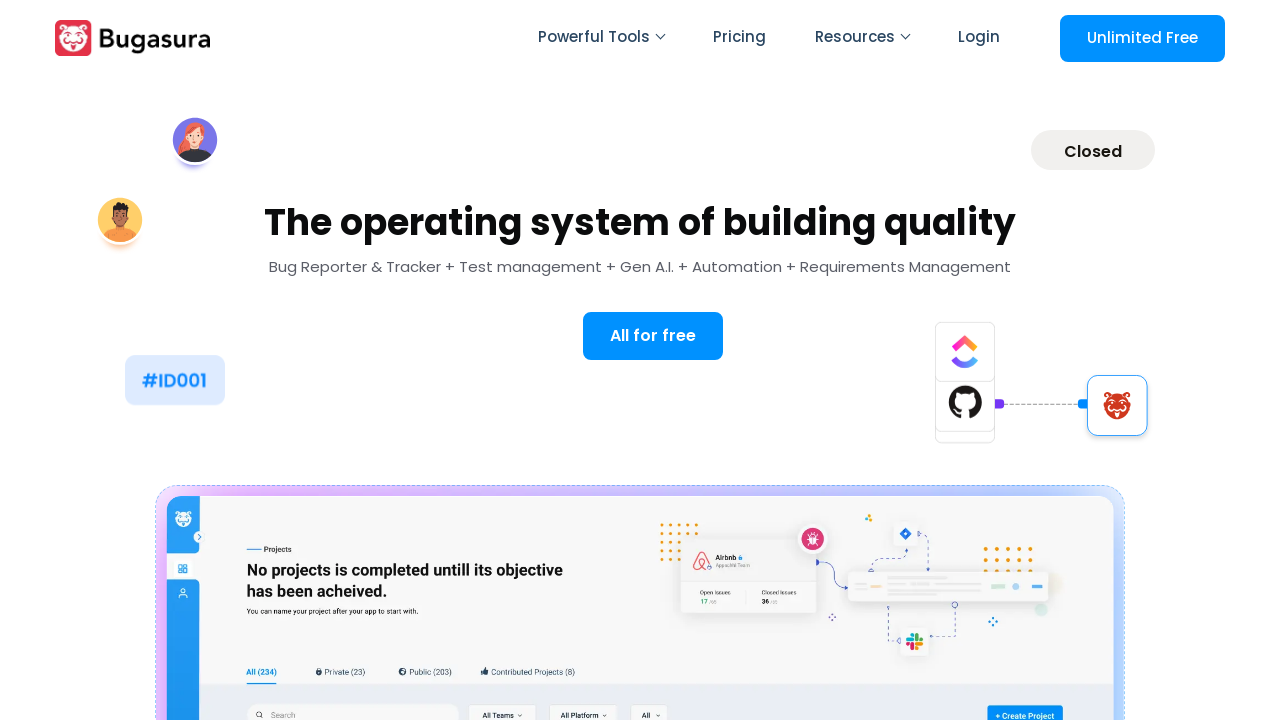

Retrieved page title: 'Bugasura - # 1 Quality Platform that drives Business Growth'
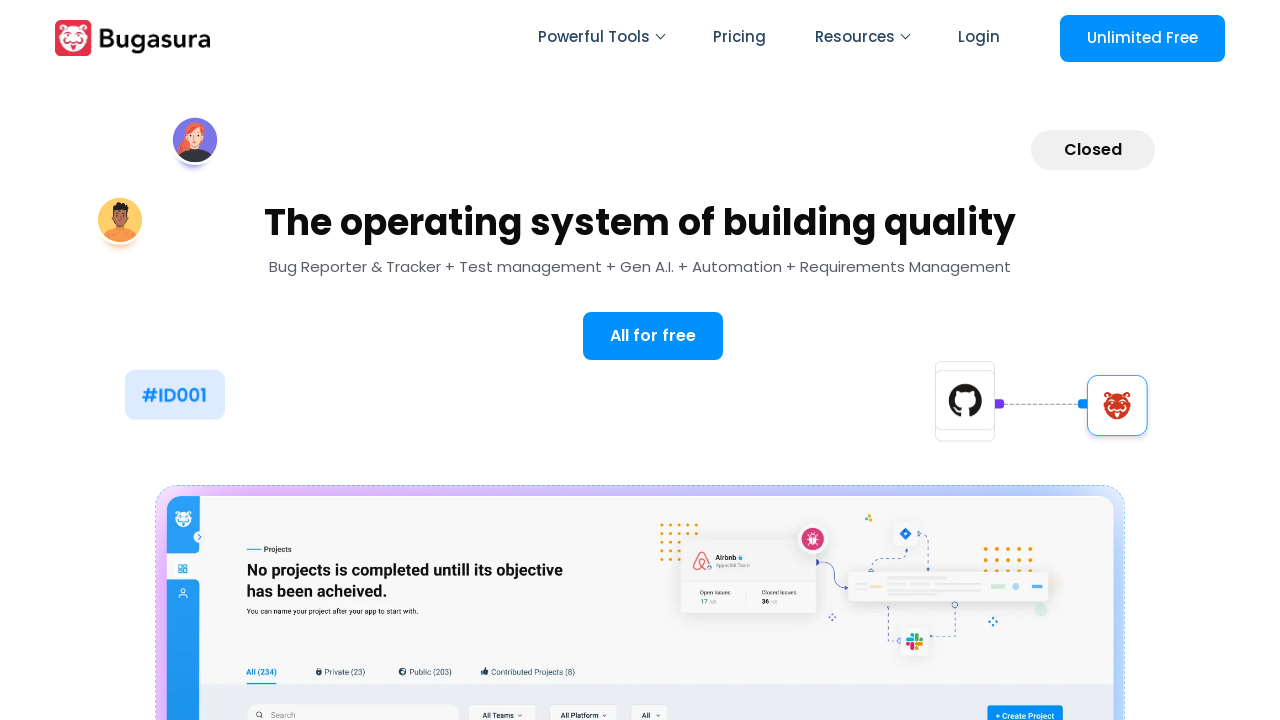

Retrieved current URL: 'https://bugasura.io/'
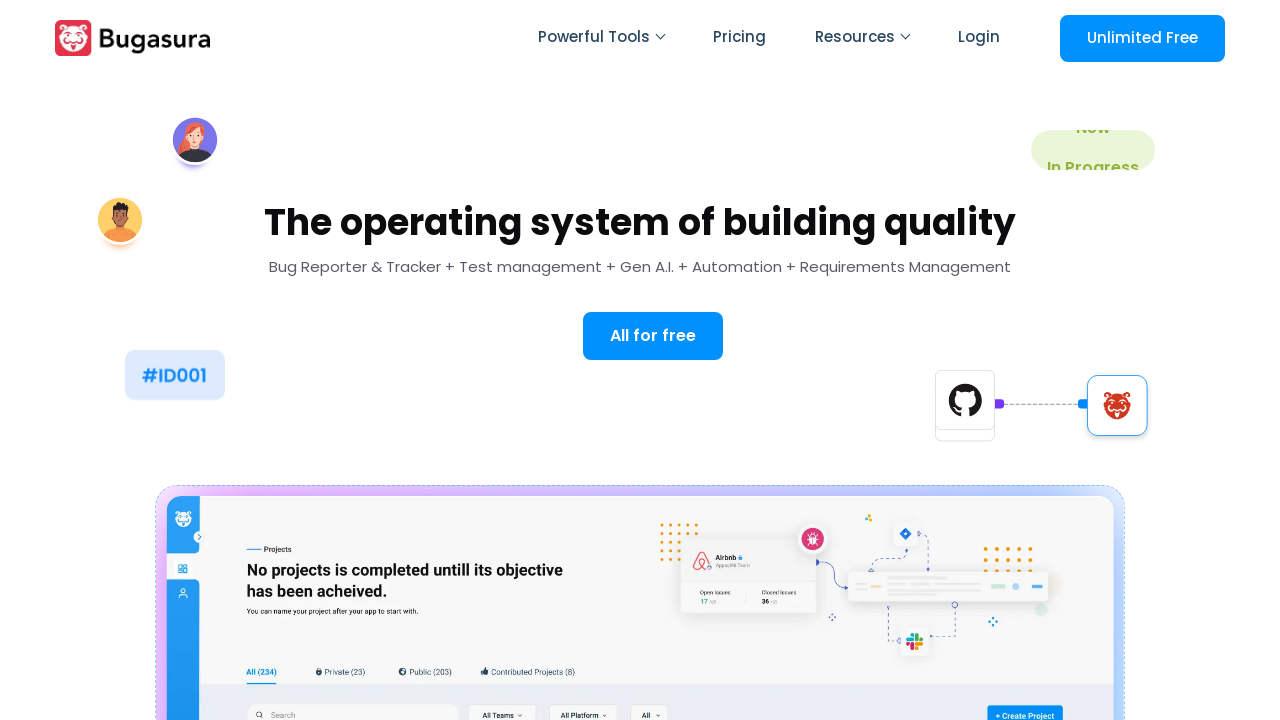

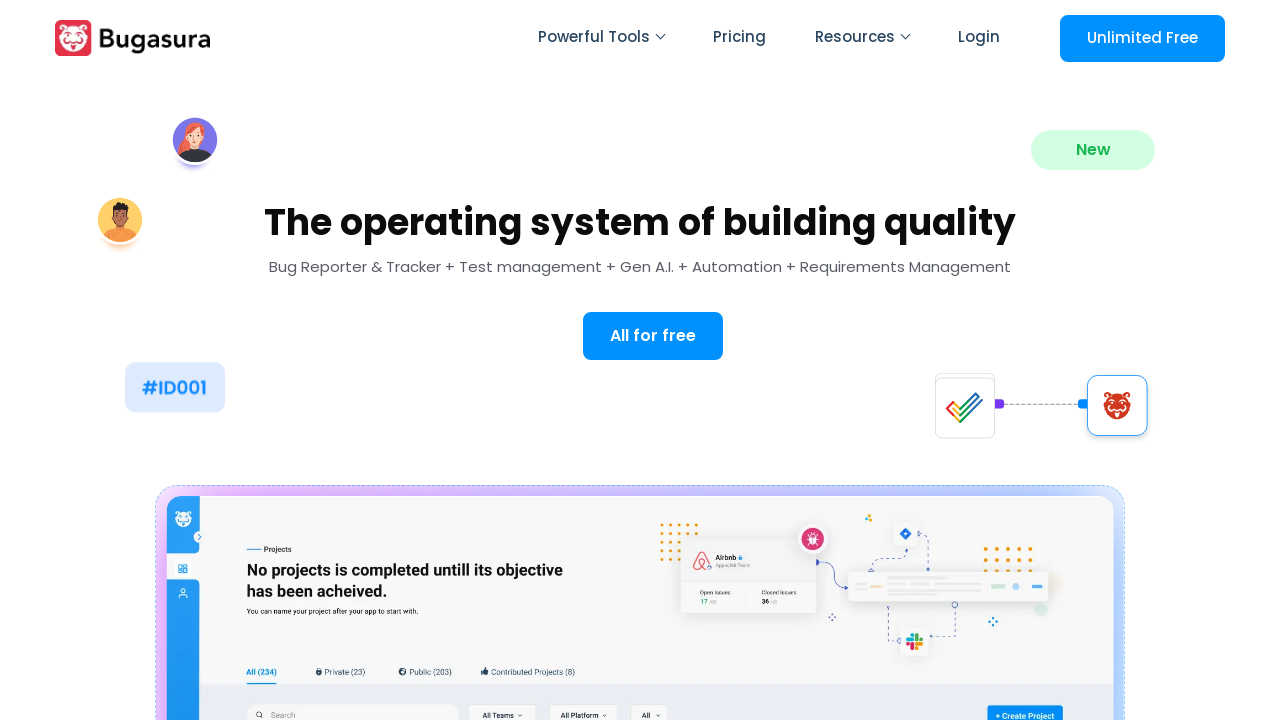